Tests JS Confirm popup by clicking the confirm button, dismissing the alert, and verifying the result message shows "Cancel" was clicked.

Starting URL: https://the-internet.herokuapp.com/javascript_alerts

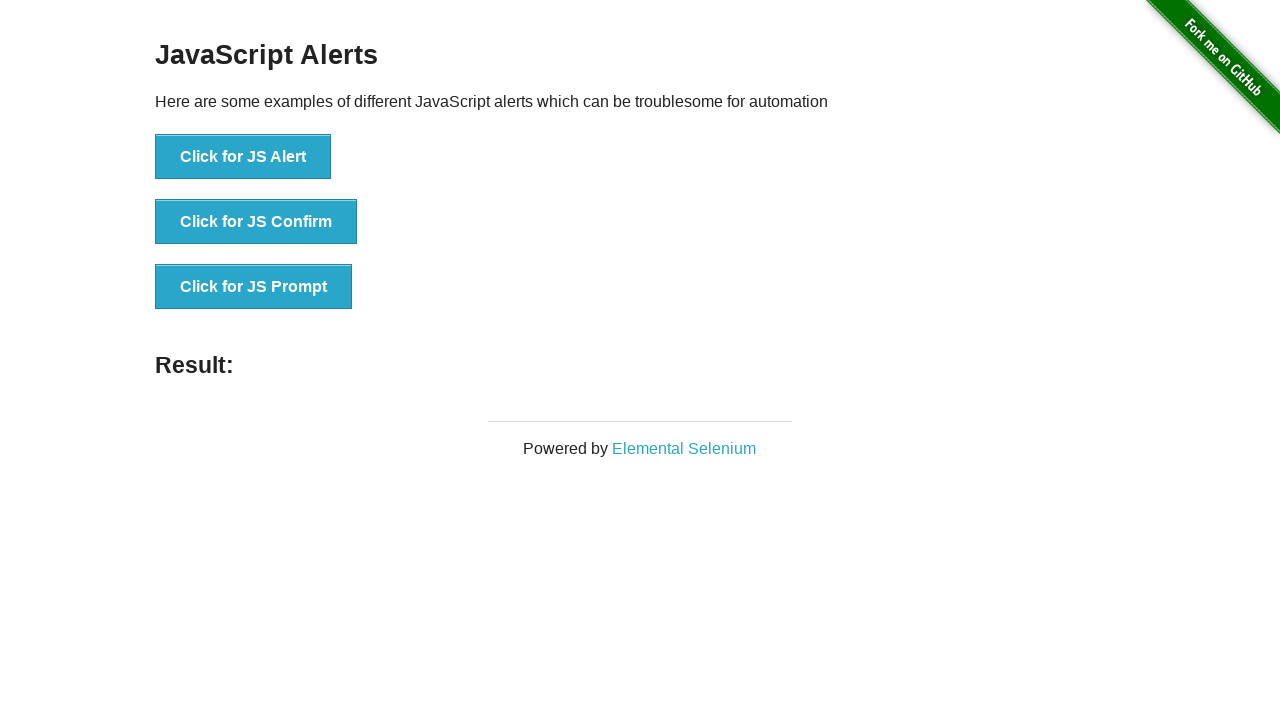

Set up dialog handler to dismiss confirm popup
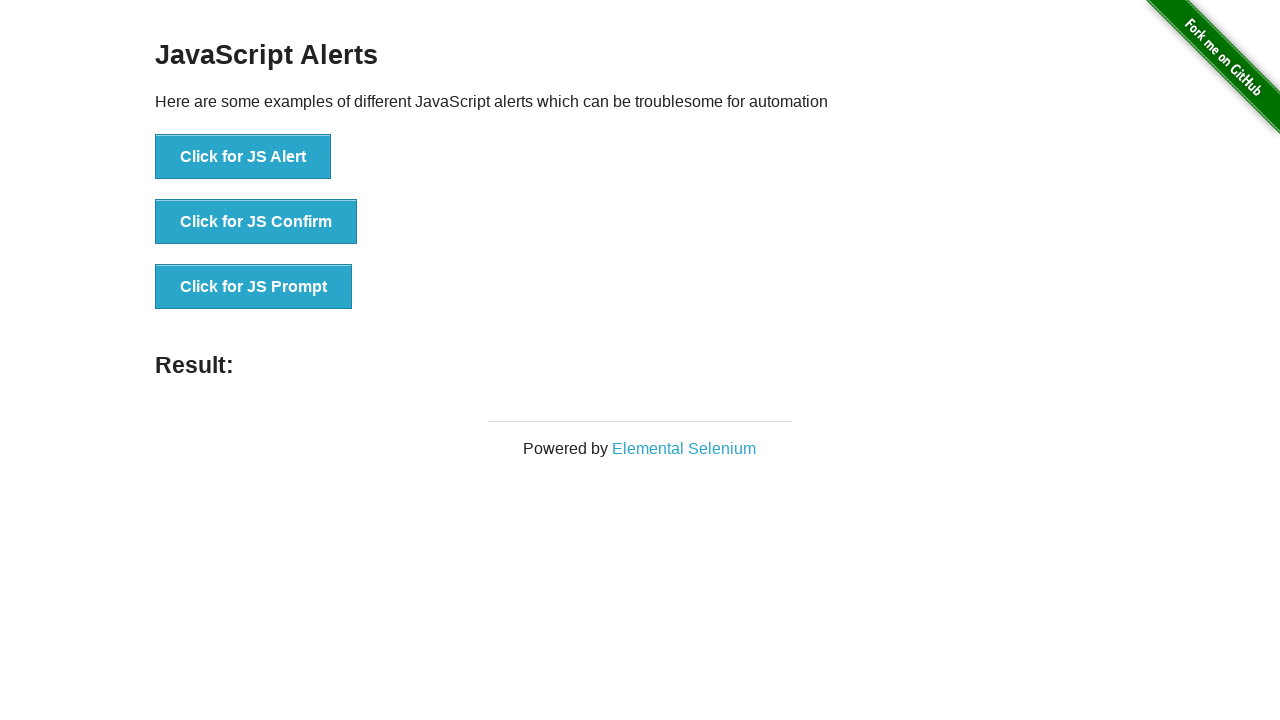

Clicked JS Confirm button to trigger confirm popup at (256, 222) on button[onclick*='jsConfirm']
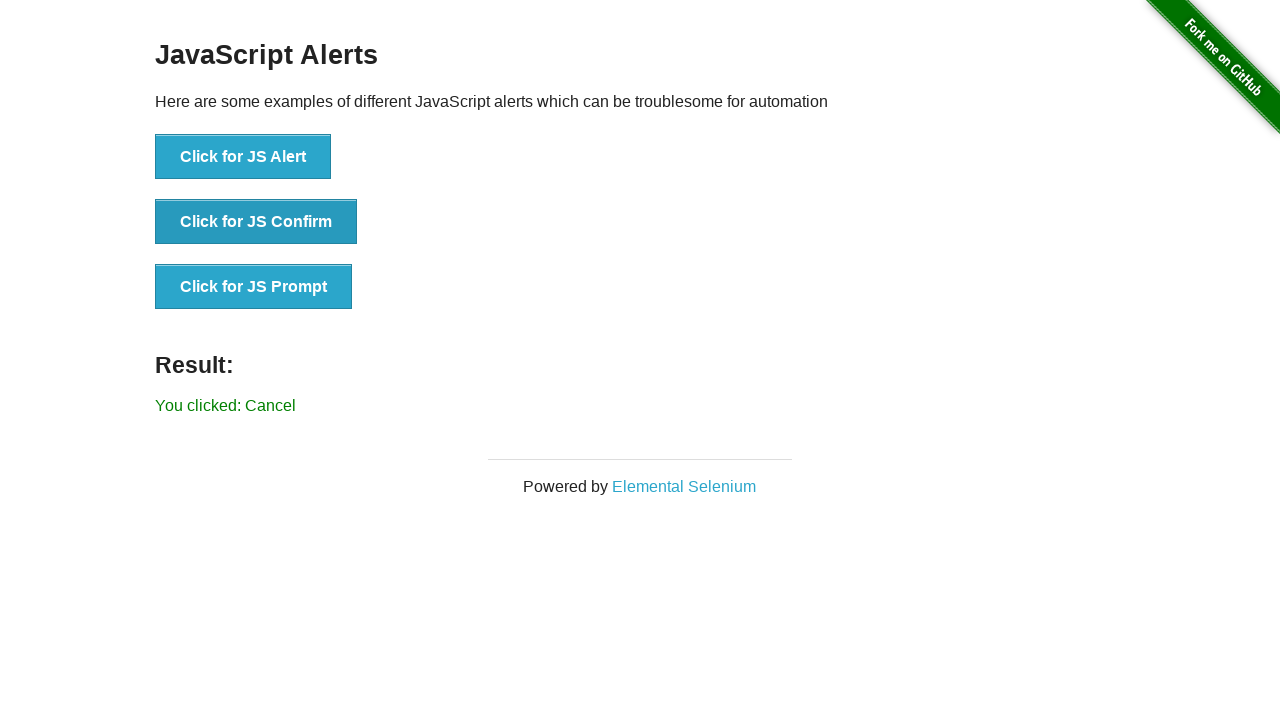

Result message element loaded after dismissing confirm popup
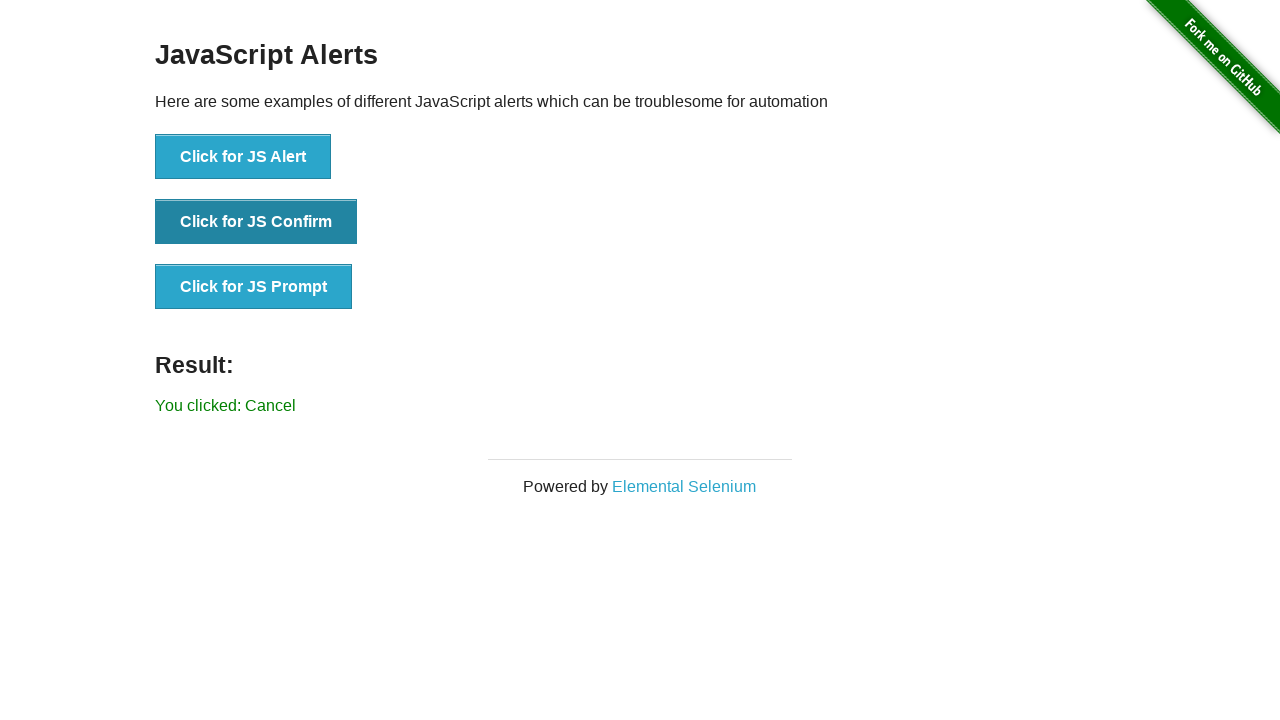

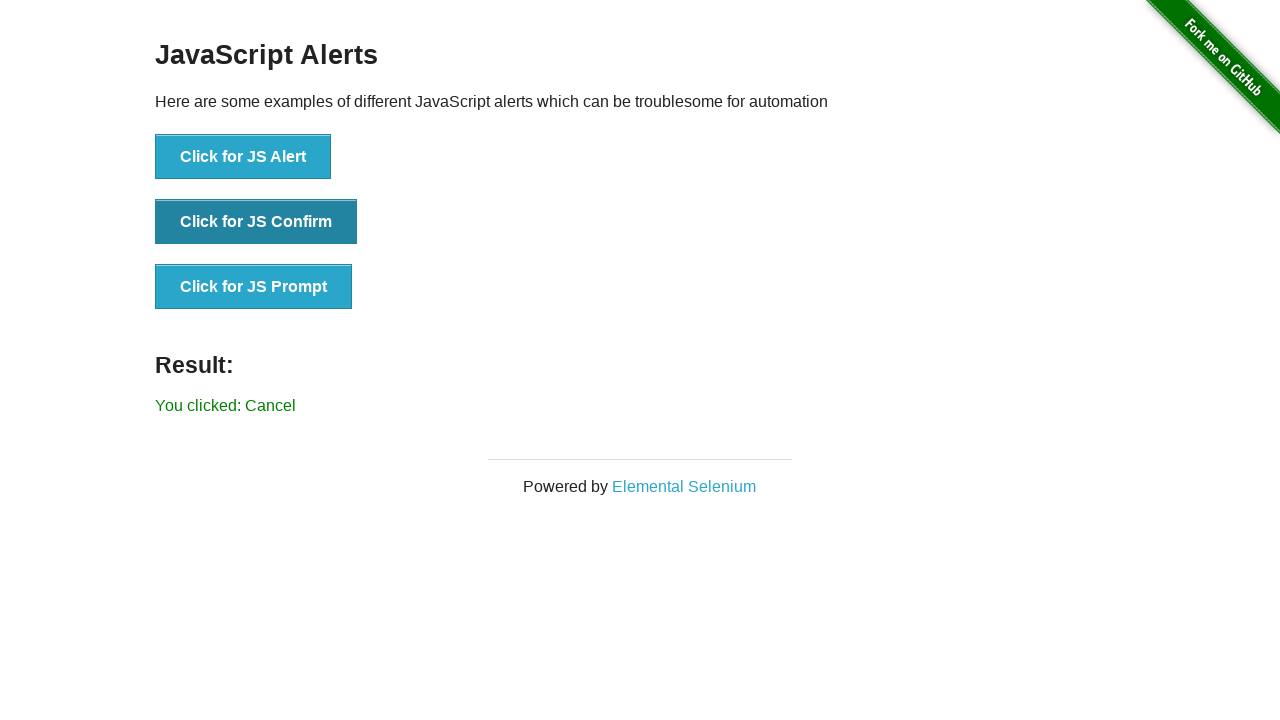